Tests the Radio Button functionality by navigating to it and selecting the Yes option

Starting URL: https://demoqa.com/

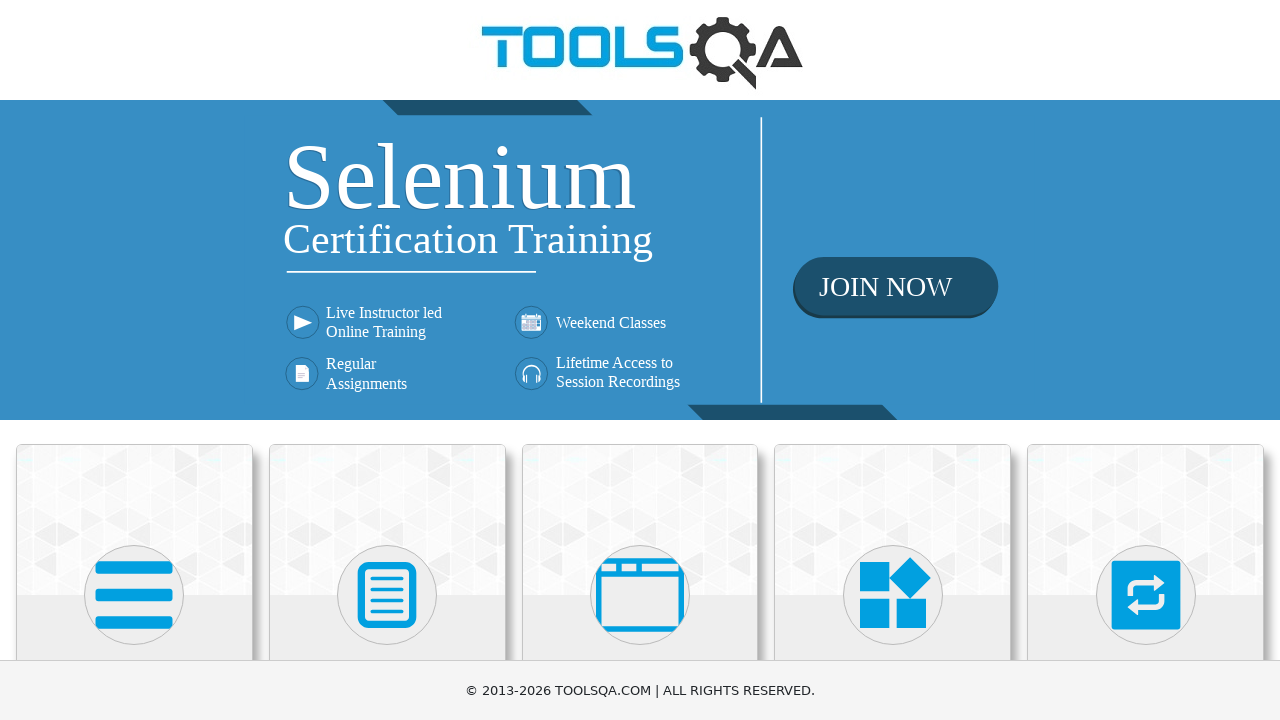

Clicked on Elements card to navigate to Elements section at (134, 520) on div.card.mt-4.top-card >> nth=0
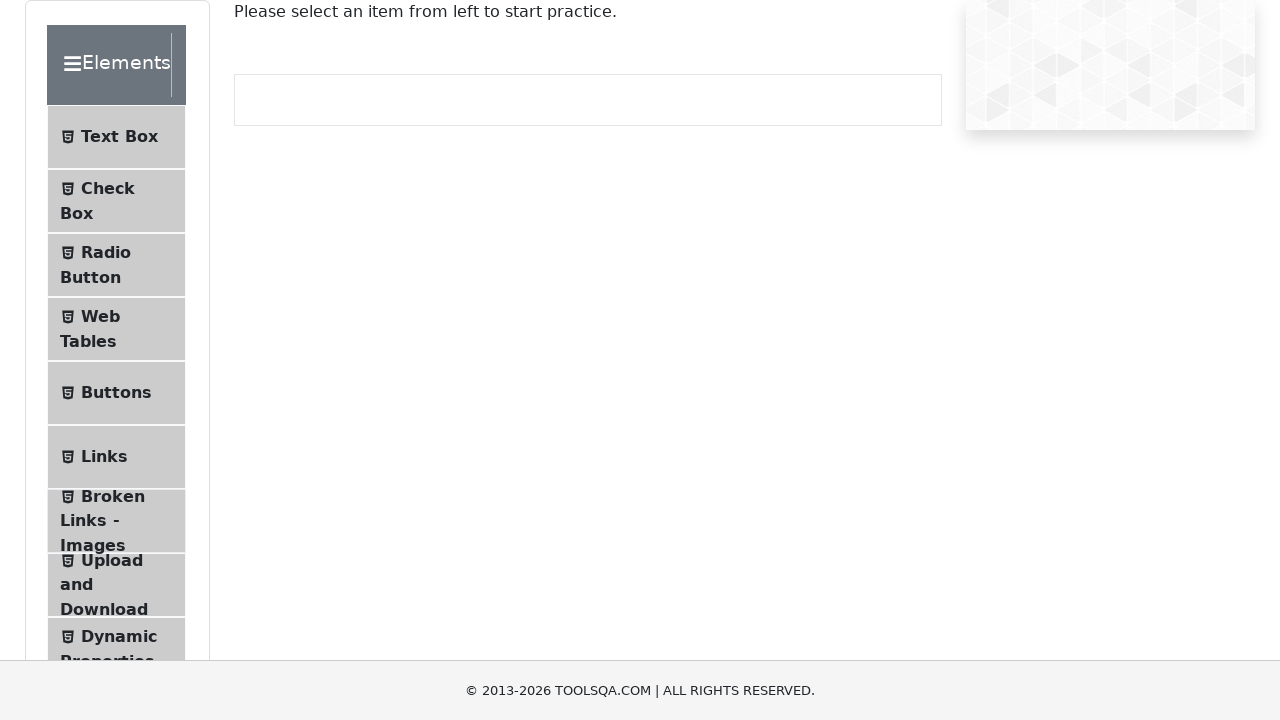

Clicked on Radio Button menu item at (116, 265) on #item-2
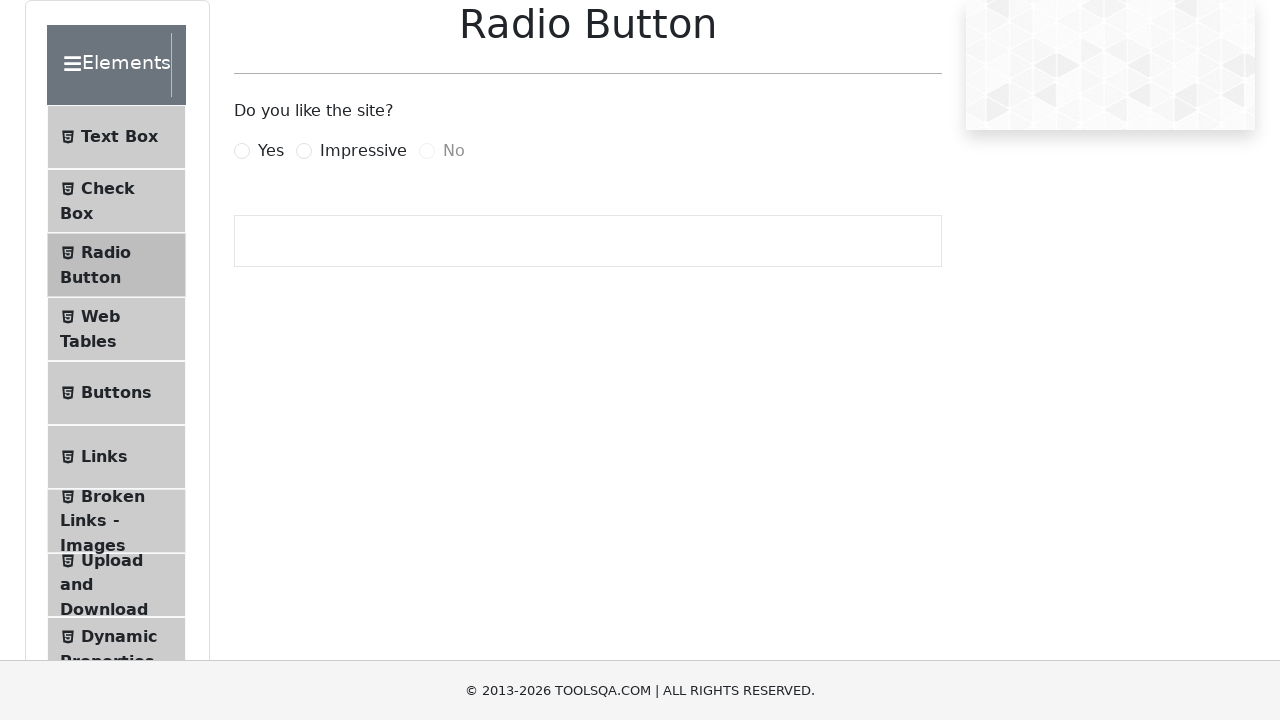

Selected the Yes radio button option at (271, 151) on label:text('Yes')
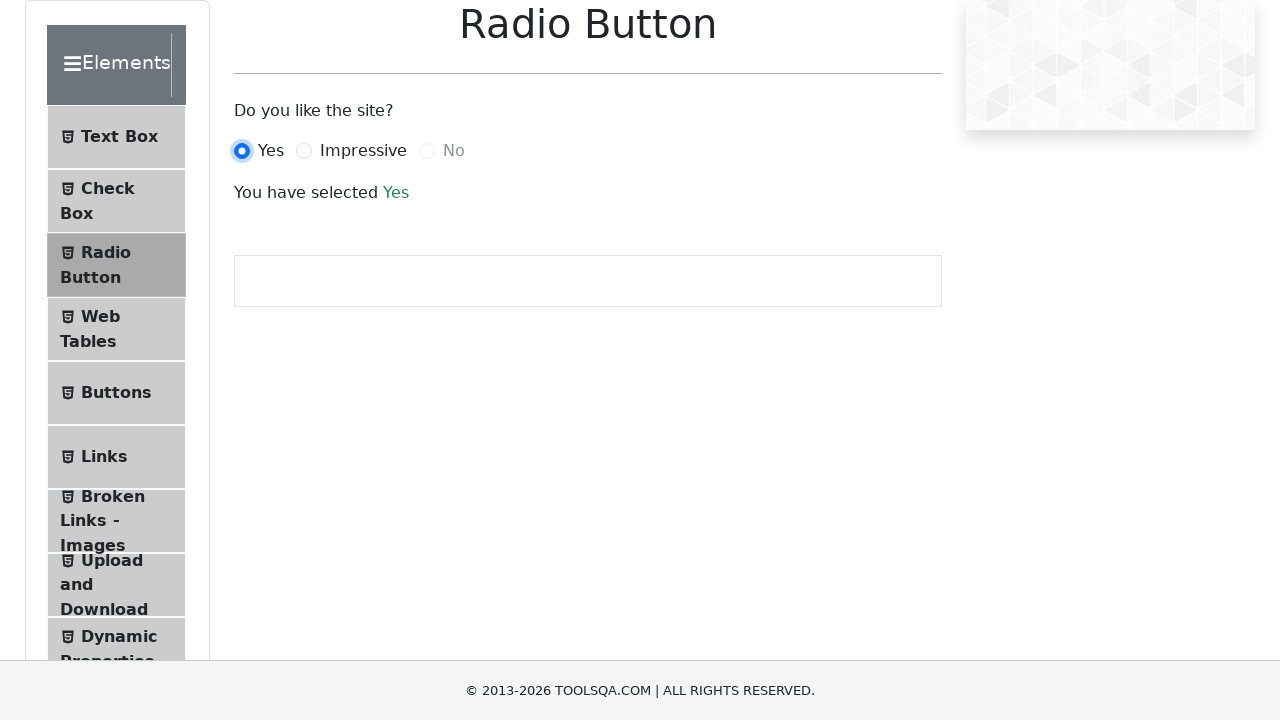

Verified that Yes radio button selection was confirmed
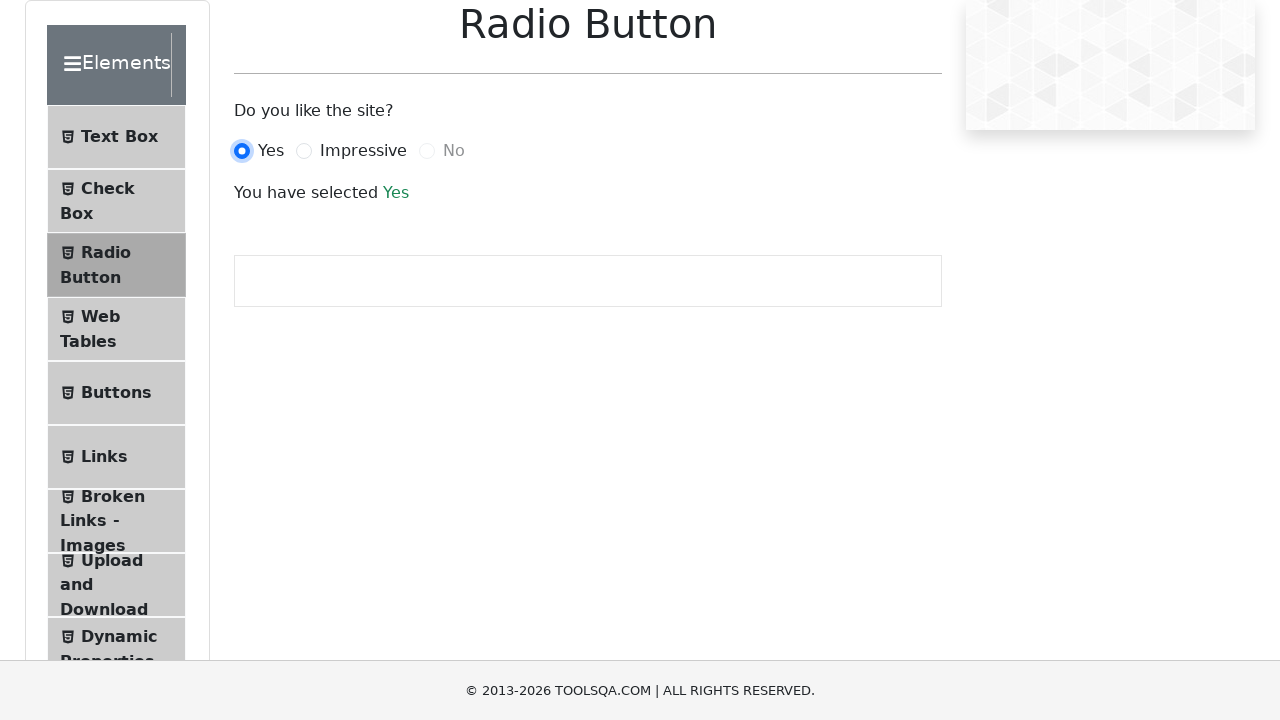

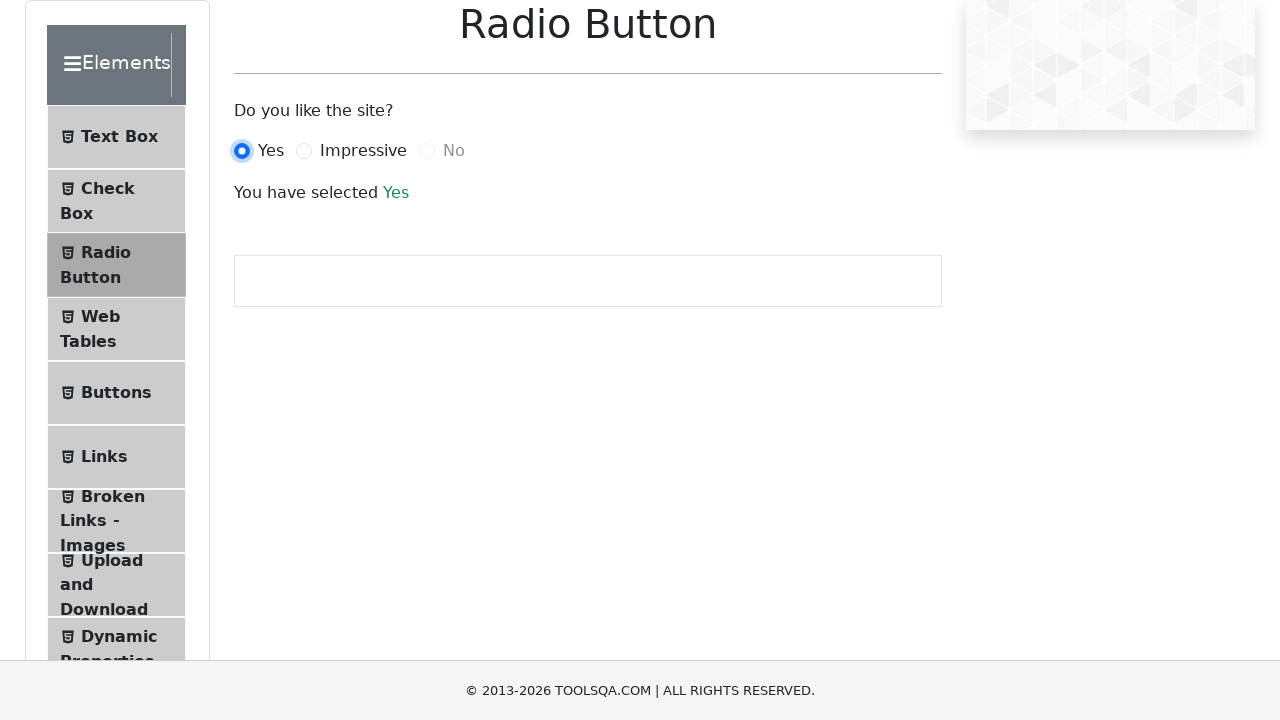